Tests that clicking the Due column header sorts the values in ascending order by verifying each value is less than or equal to the next value in the column.

Starting URL: http://the-internet.herokuapp.com/tables

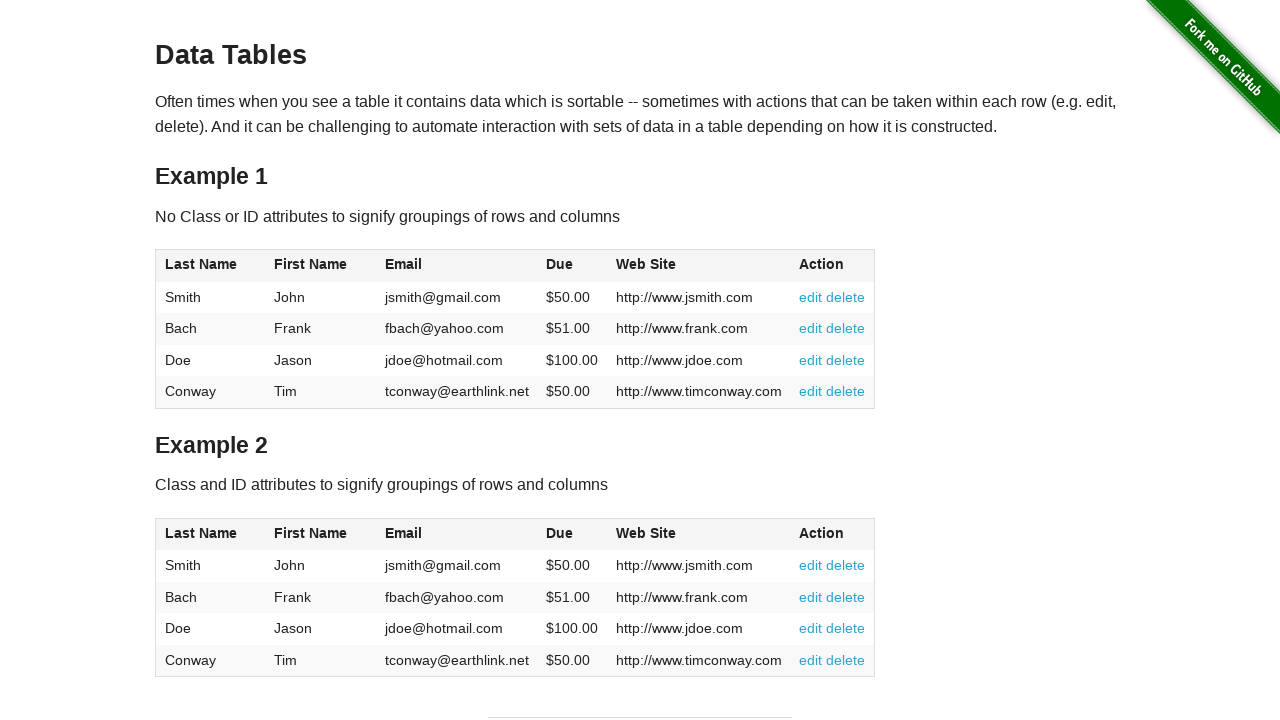

Clicked Due column header to sort ascending at (572, 266) on #table1 thead tr th:nth-of-type(4)
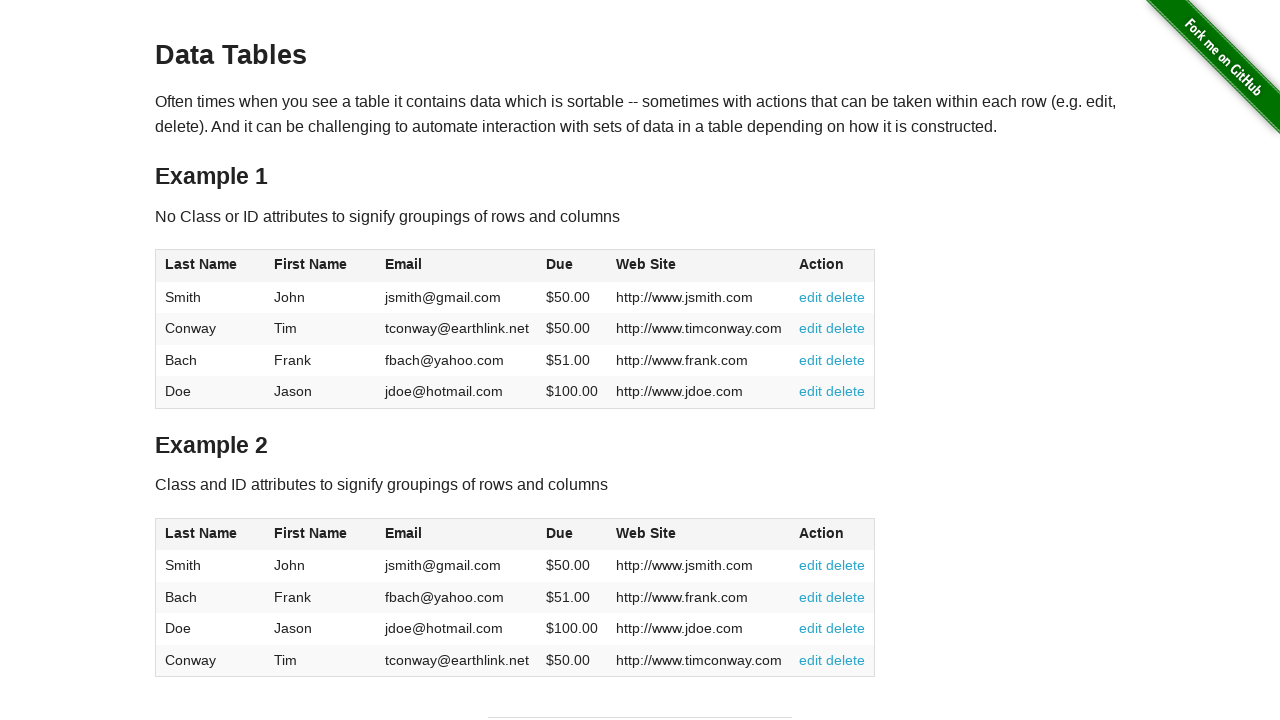

Due column data loaded and ready for verification
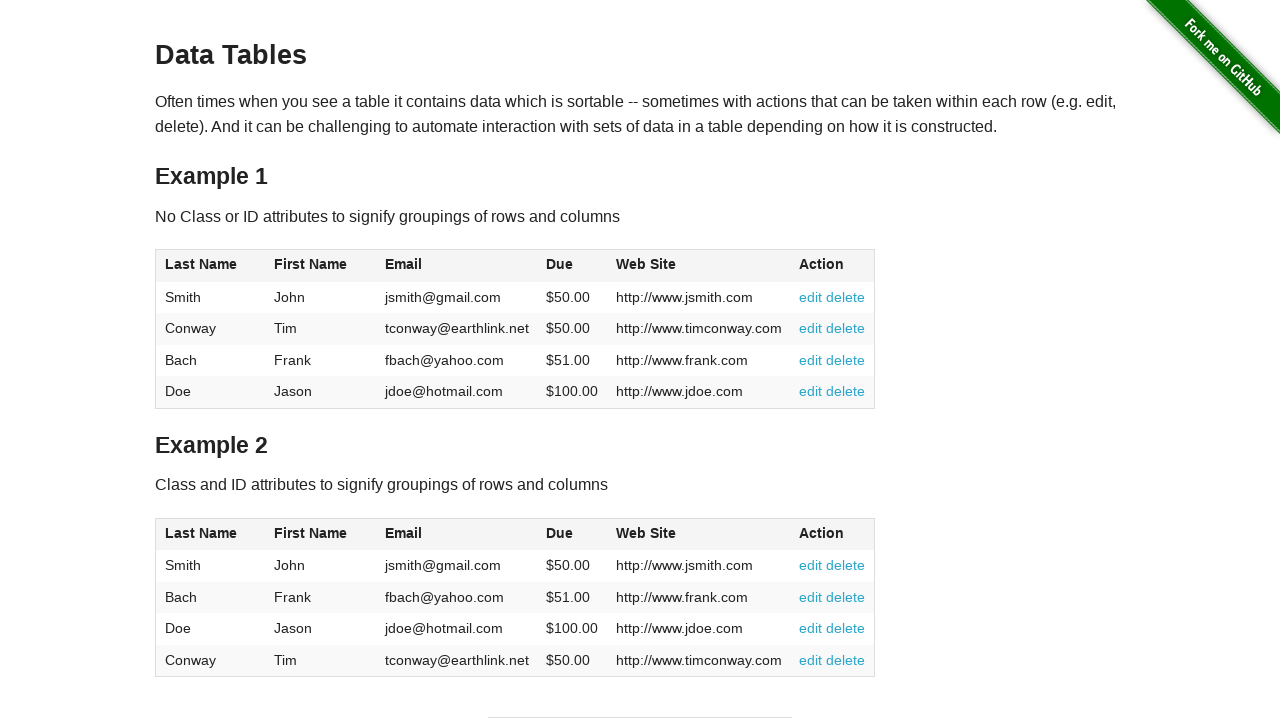

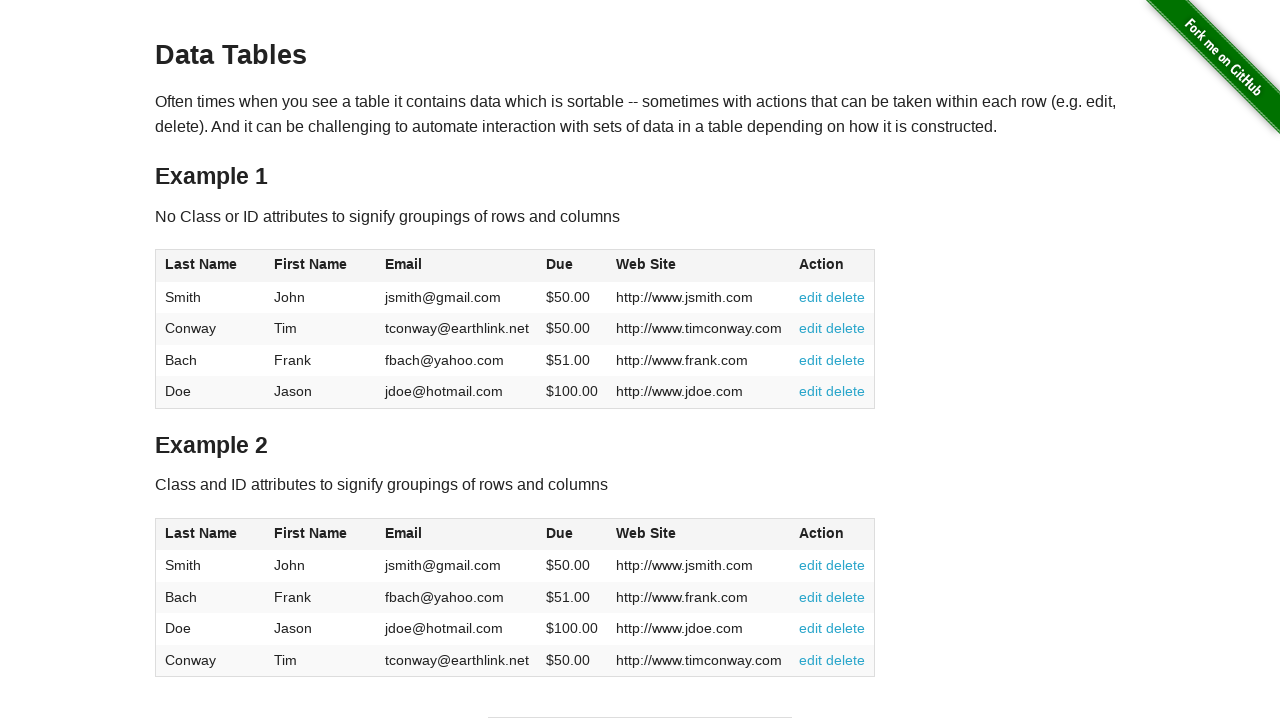